Tests window handling by opening a new window through a link click and switching between parent and child windows

Starting URL: https://the-internet.herokuapp.com/

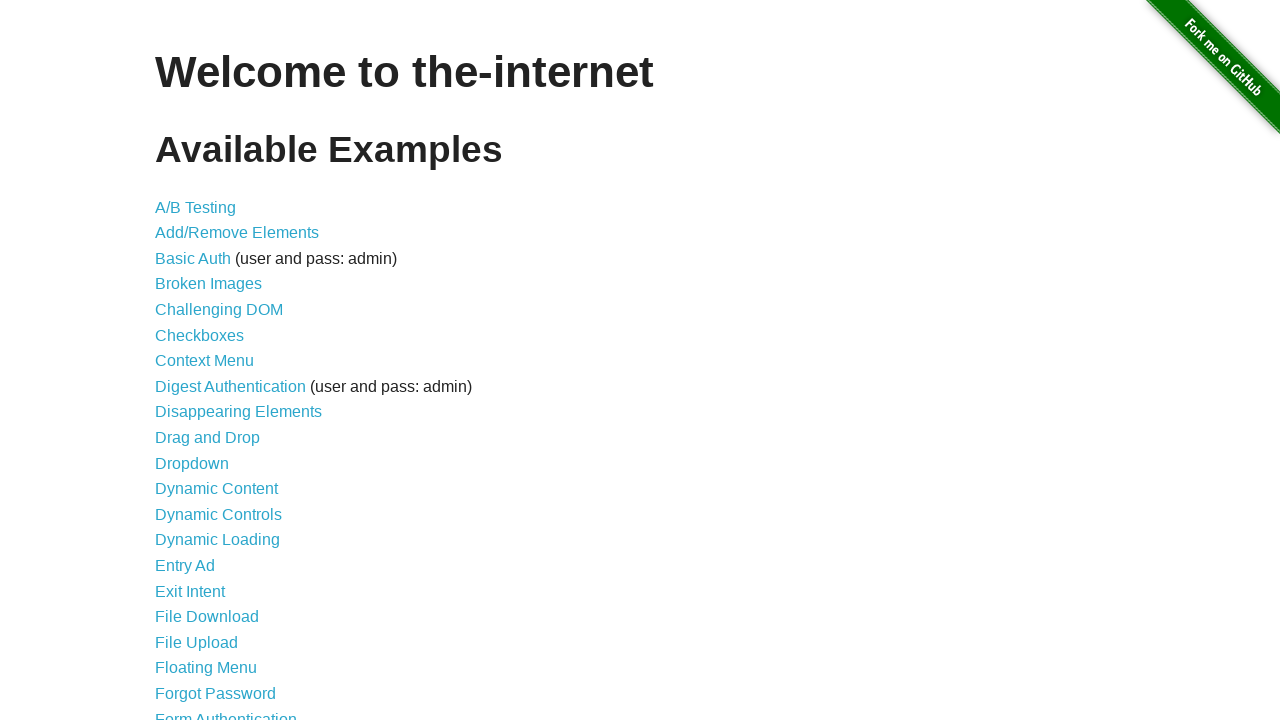

Clicked on Multiple Windows link at (218, 369) on text=Multiple Windows
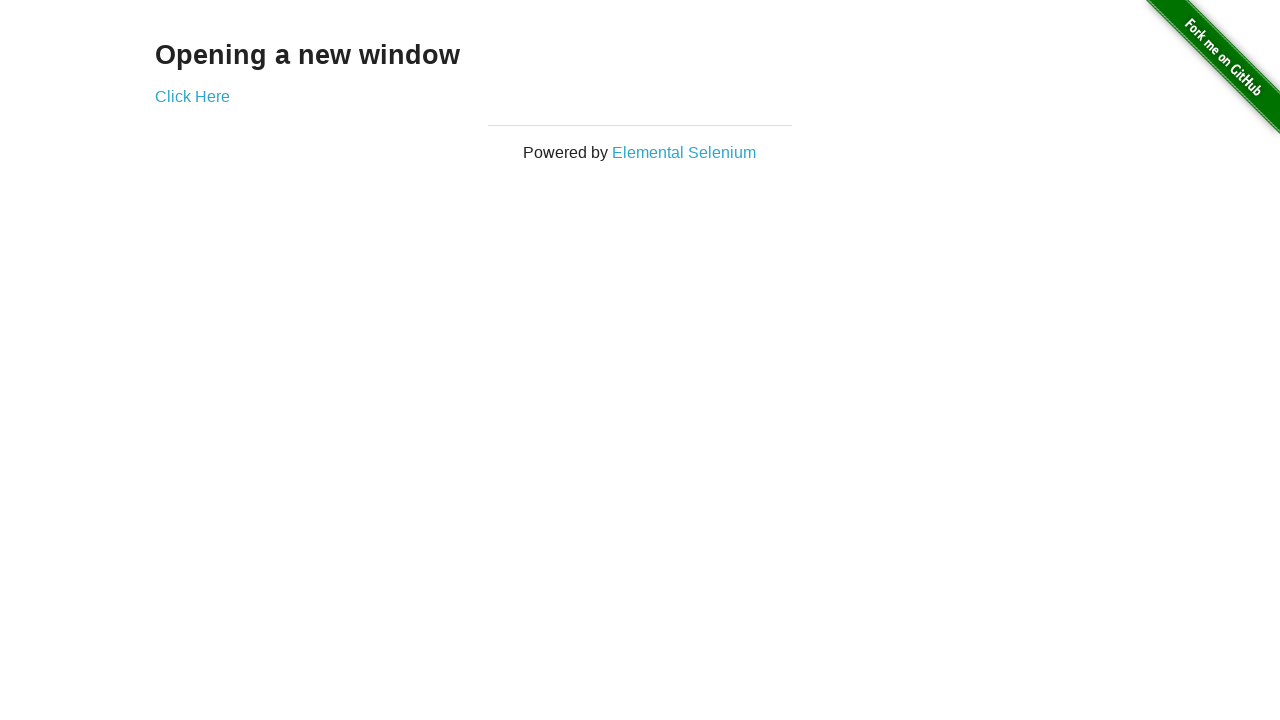

Clicked Click Here link and new window opened at (192, 96) on text=Click Here
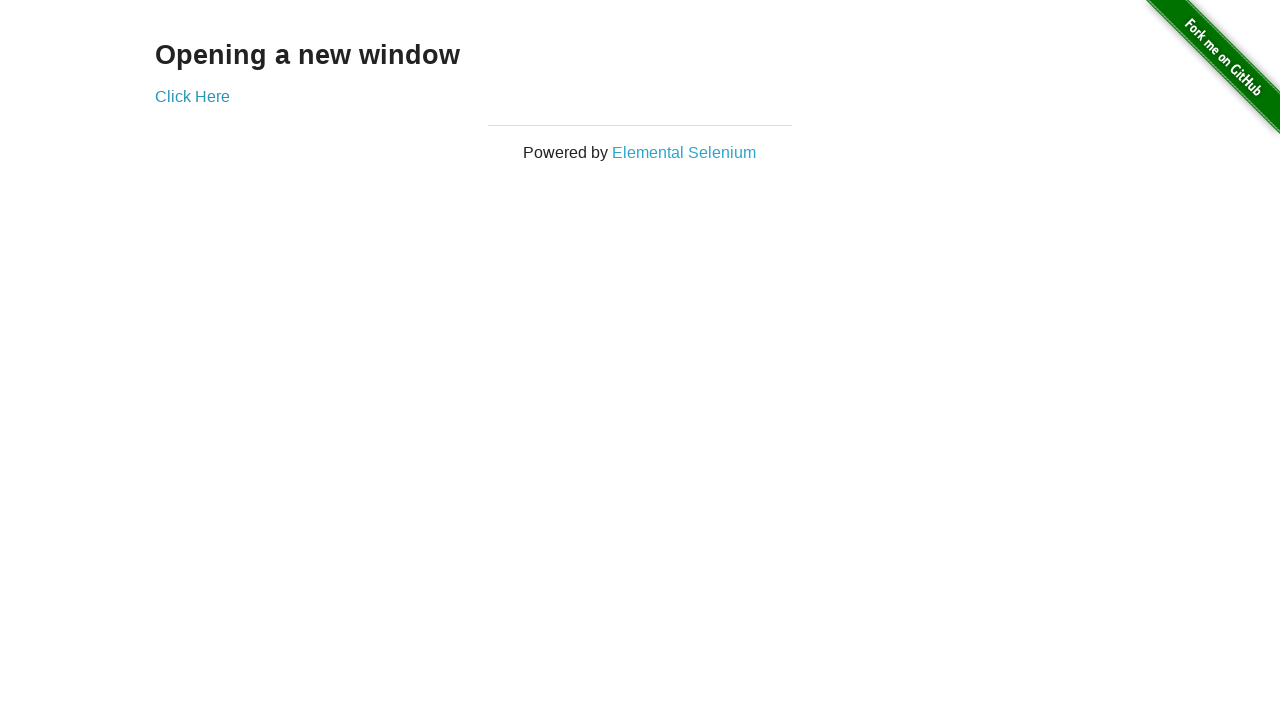

Captured new popup window reference
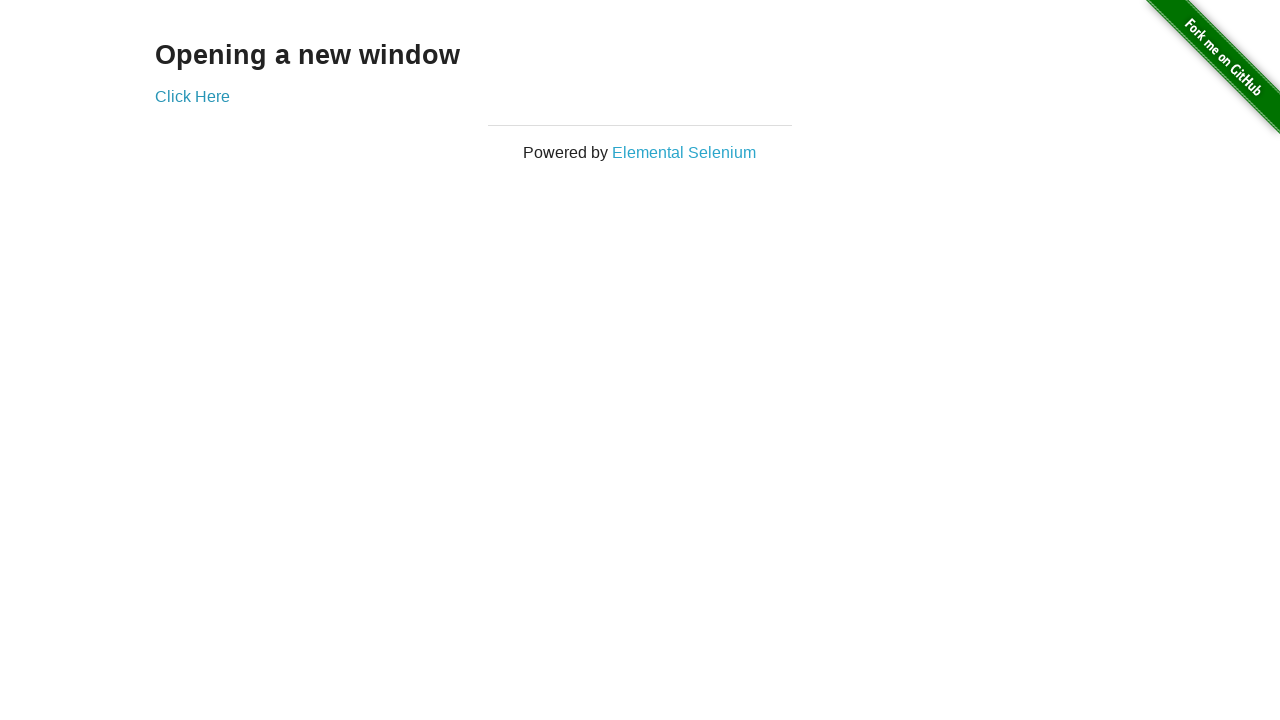

Retrieved child window text: New Window
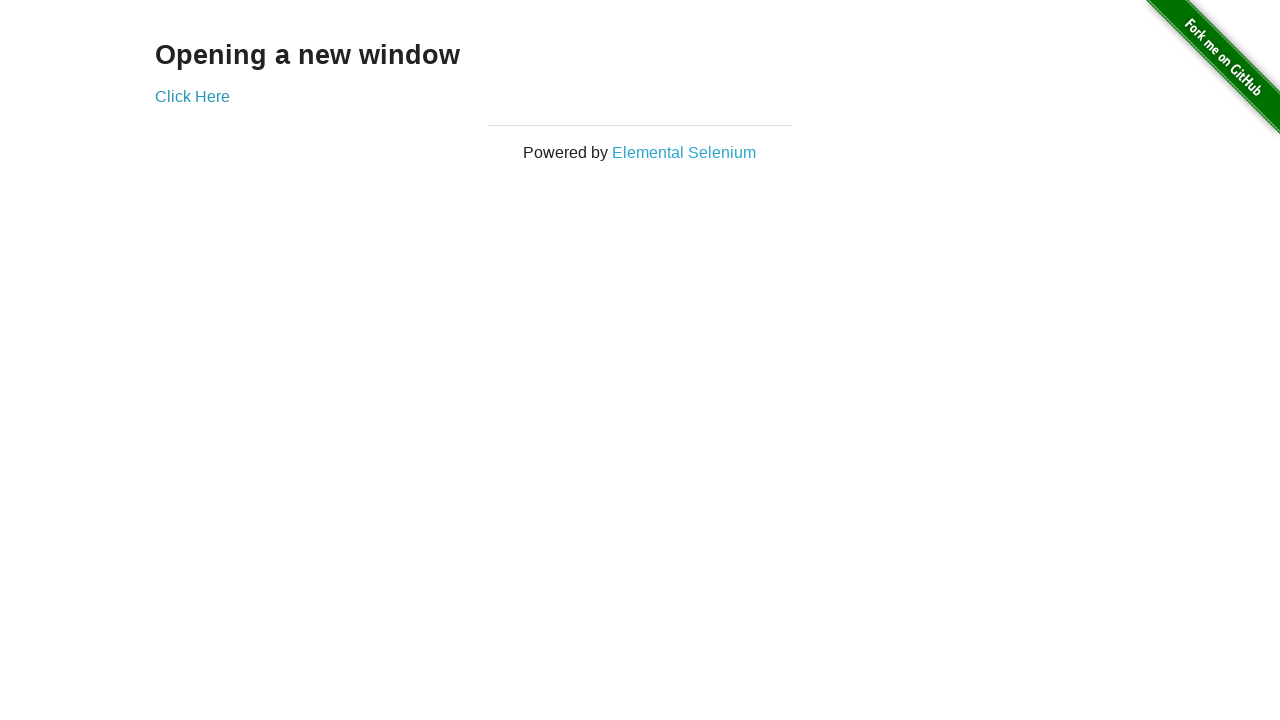

Retrieved parent window text: Opening a new window
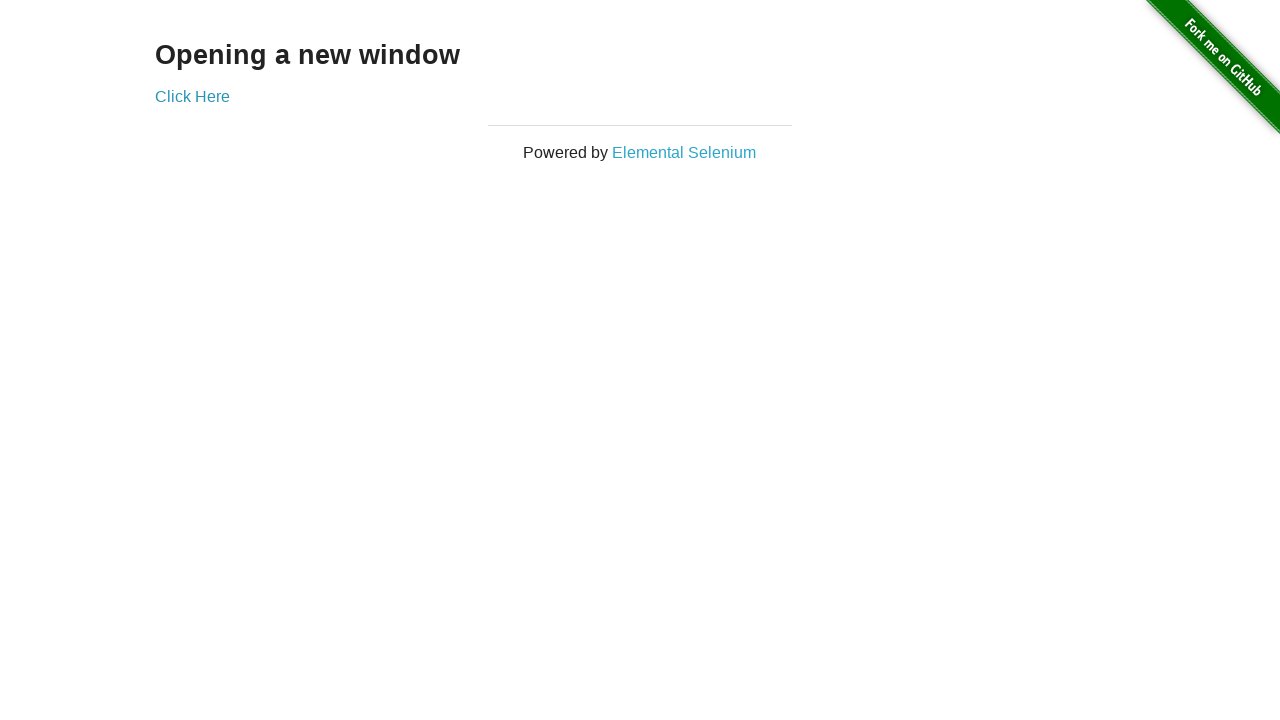

Closed the child window
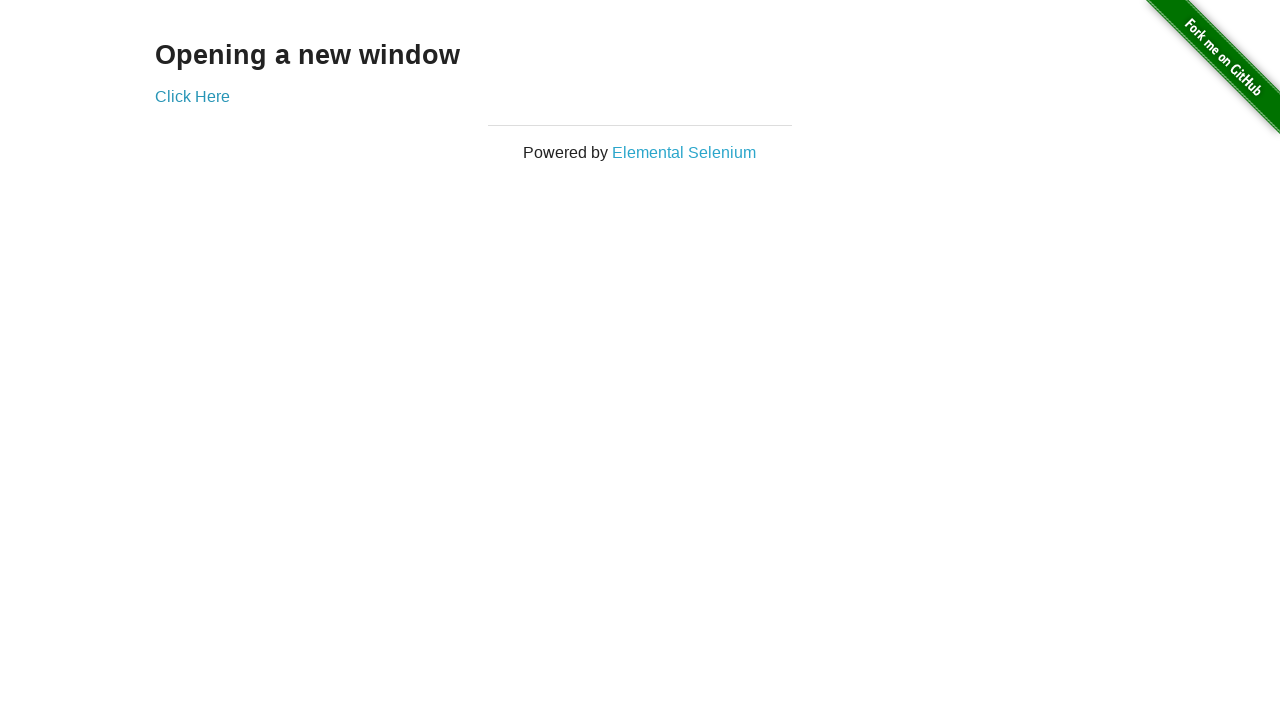

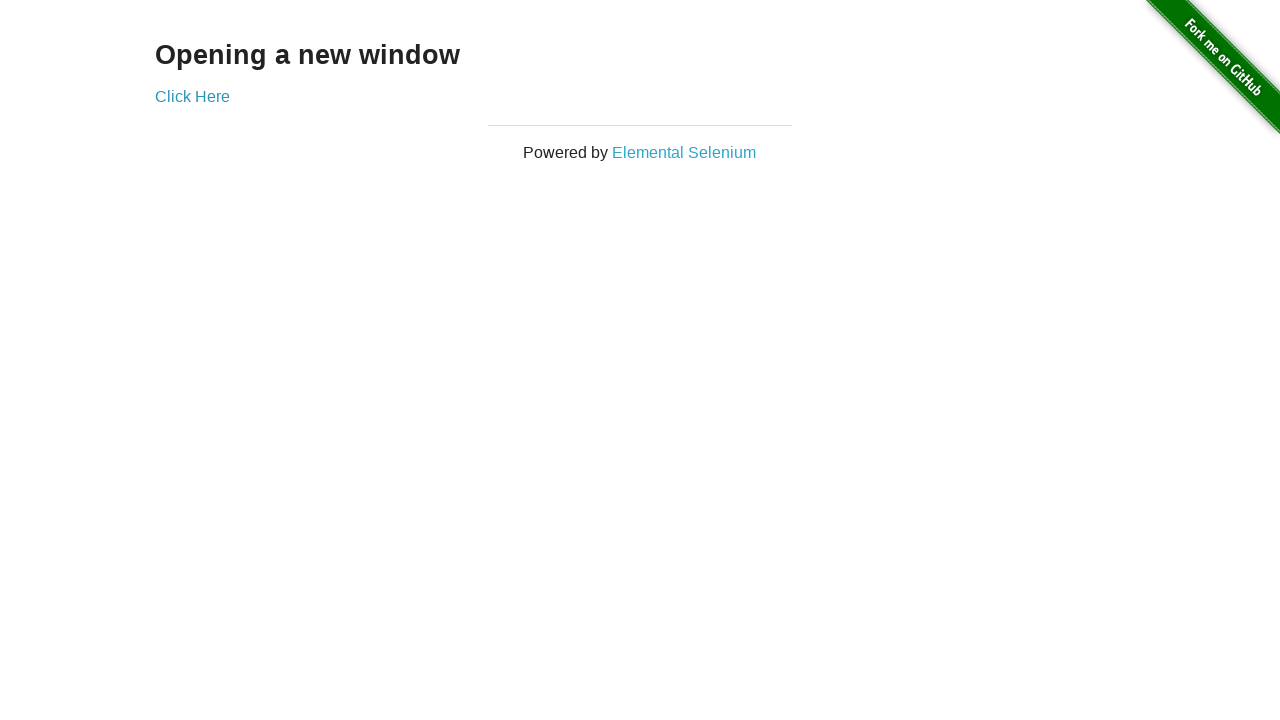